Tests element display state by checking if email textbox, age radio button, education textarea, and name text are displayed, then interacts with visible elements by filling text and clicking radio button.

Starting URL: https://automationfc.github.io/basic-form/index.html

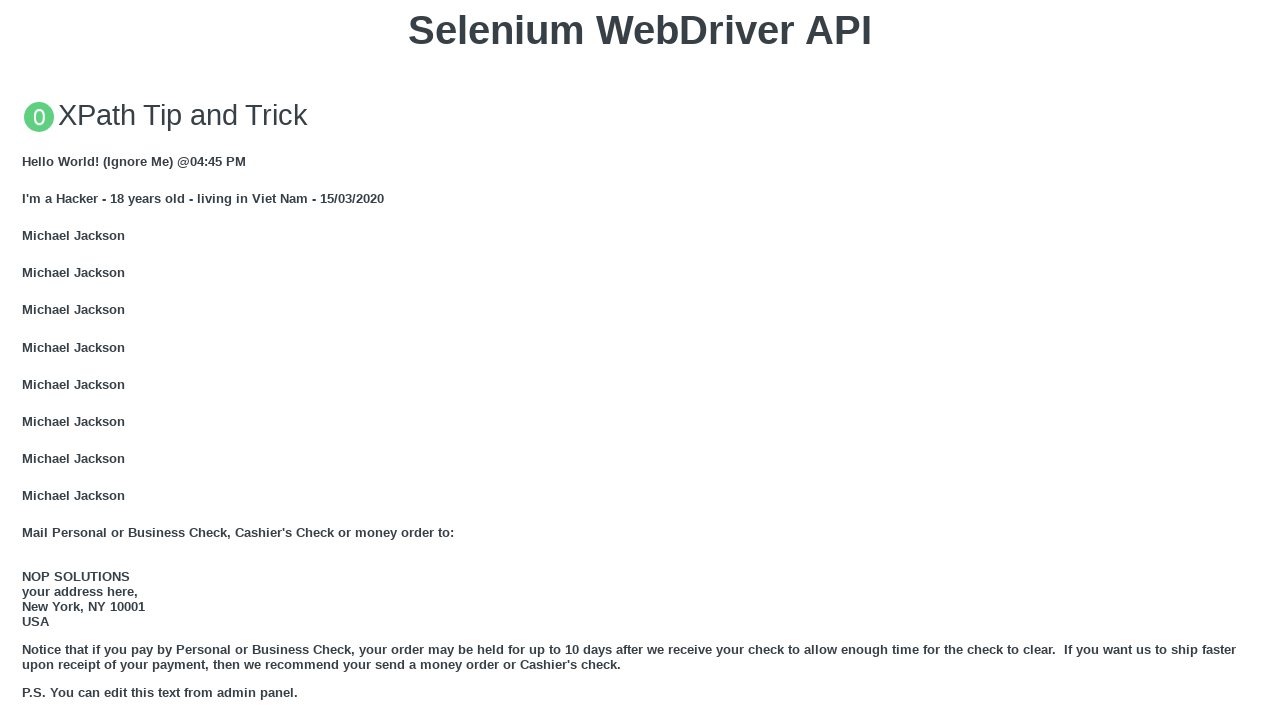

Email textbox is visible
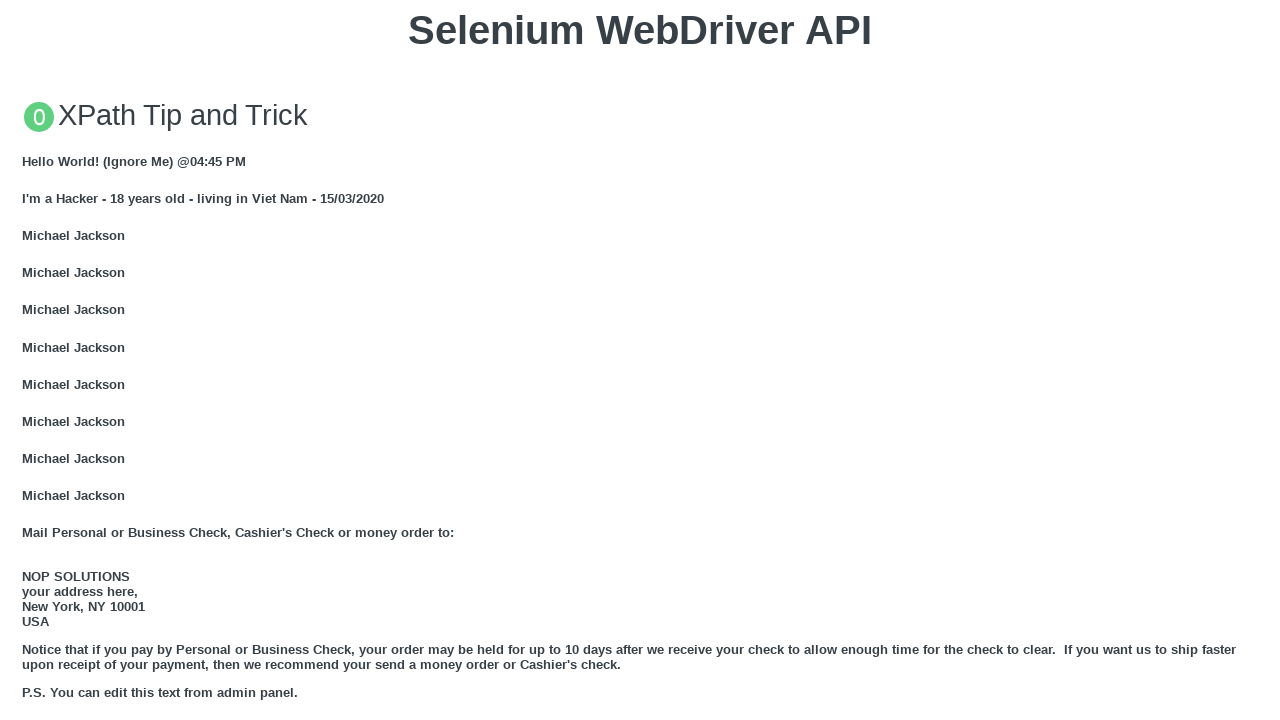

Filled email textbox with 'Automation Testing' on #mail
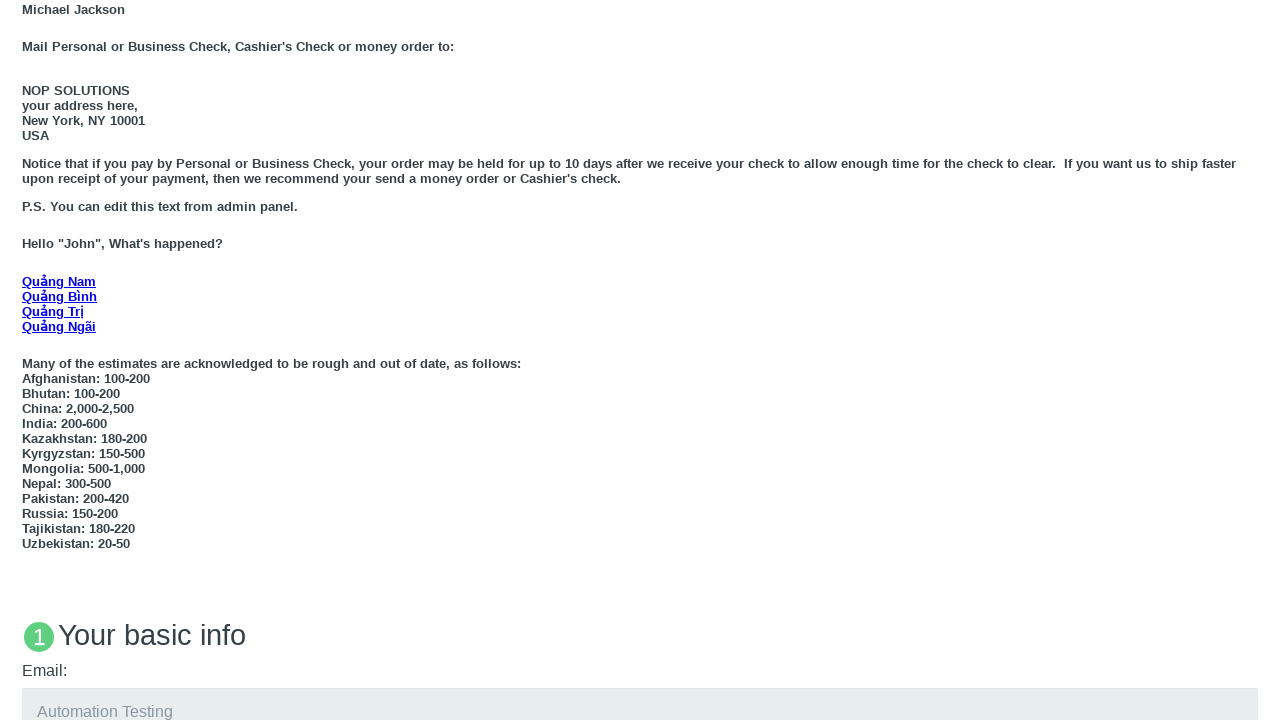

Age under 18 radio button is visible
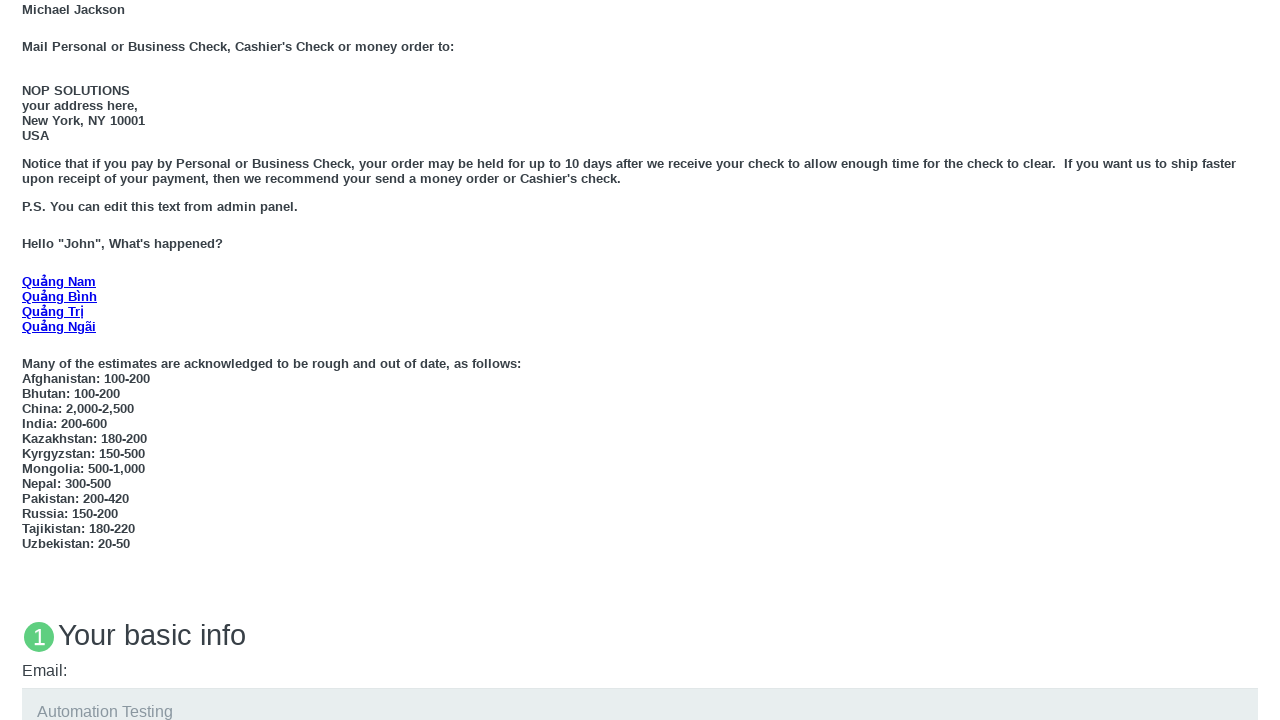

Clicked age under 18 radio button at (28, 360) on #under_18
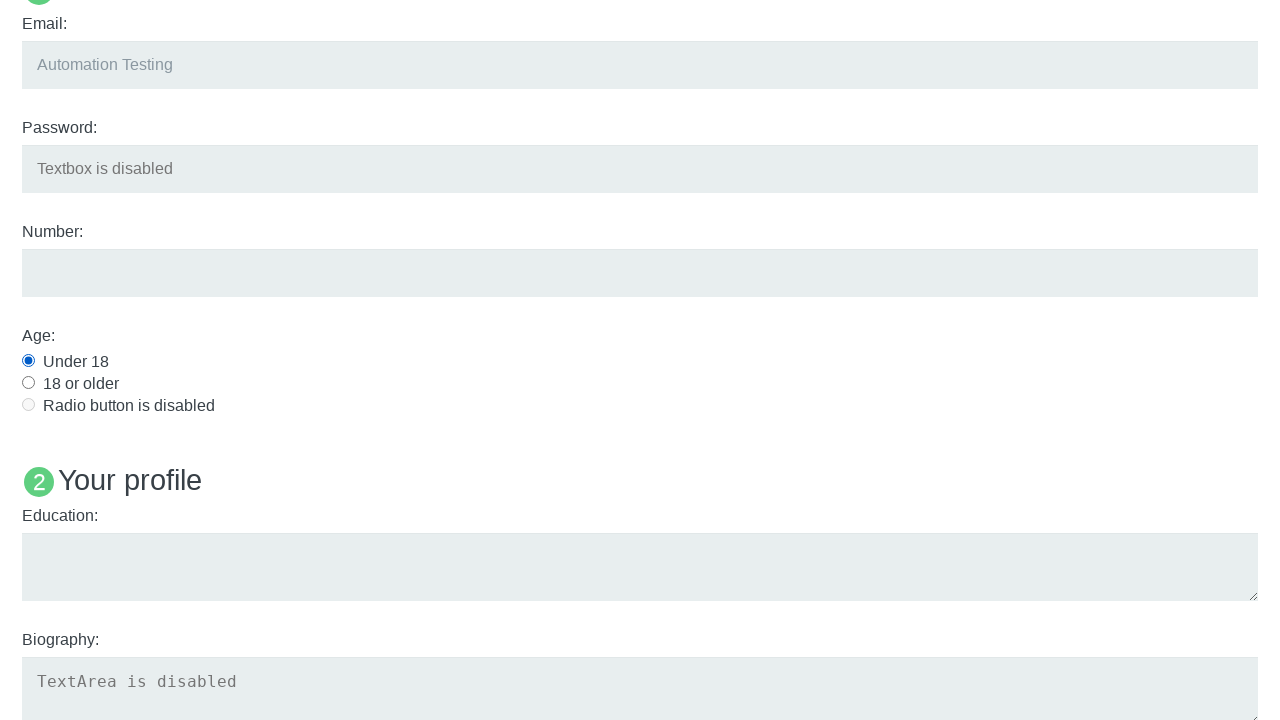

Education textarea is visible
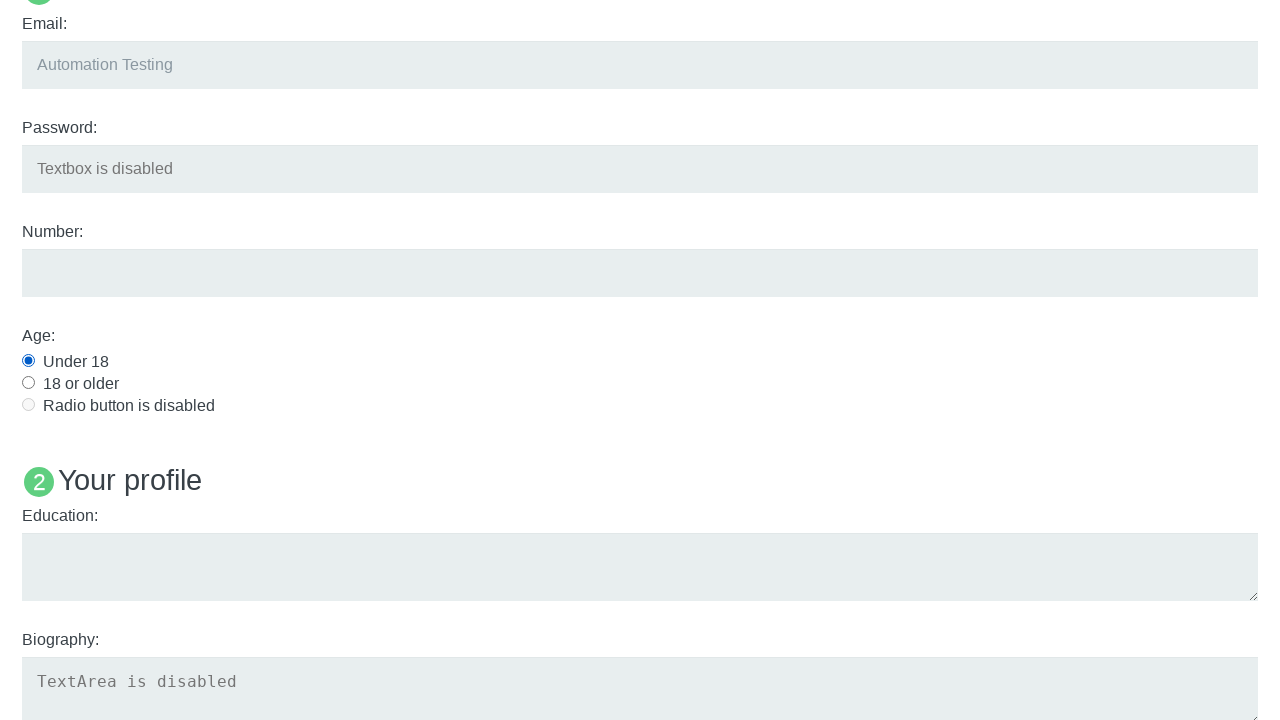

Filled education textarea with 'Automation Testing' on #edu
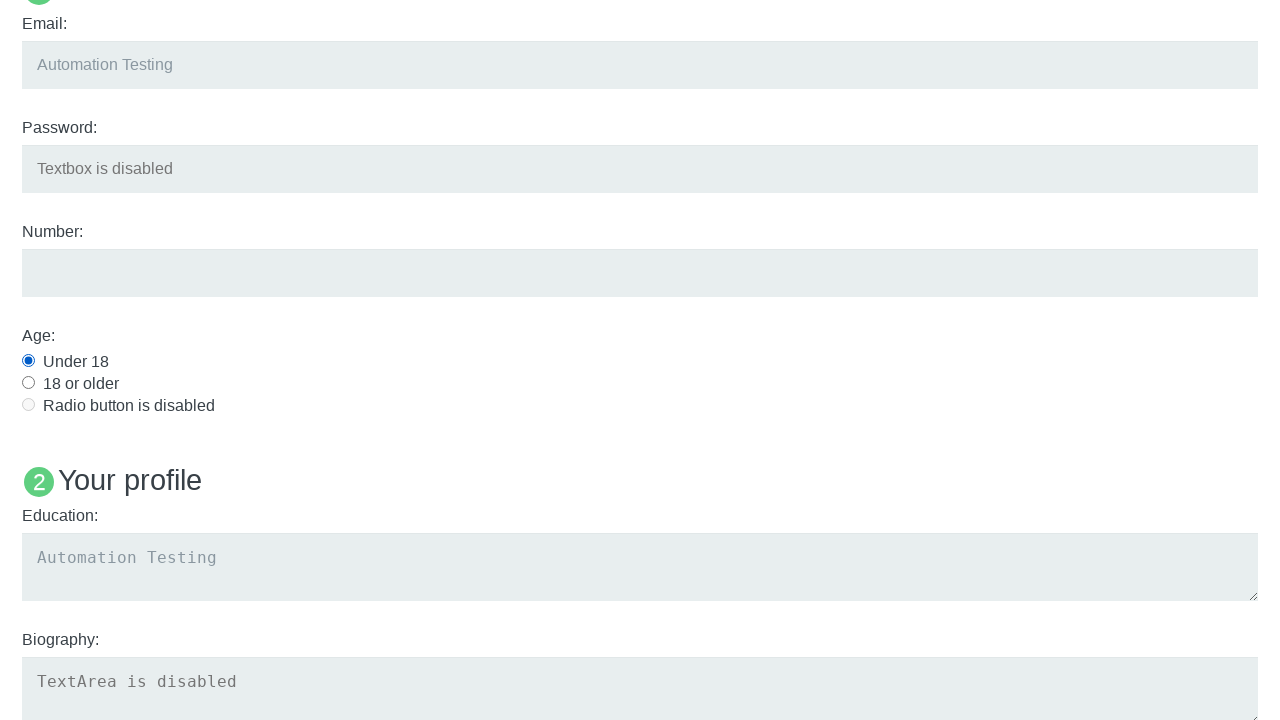

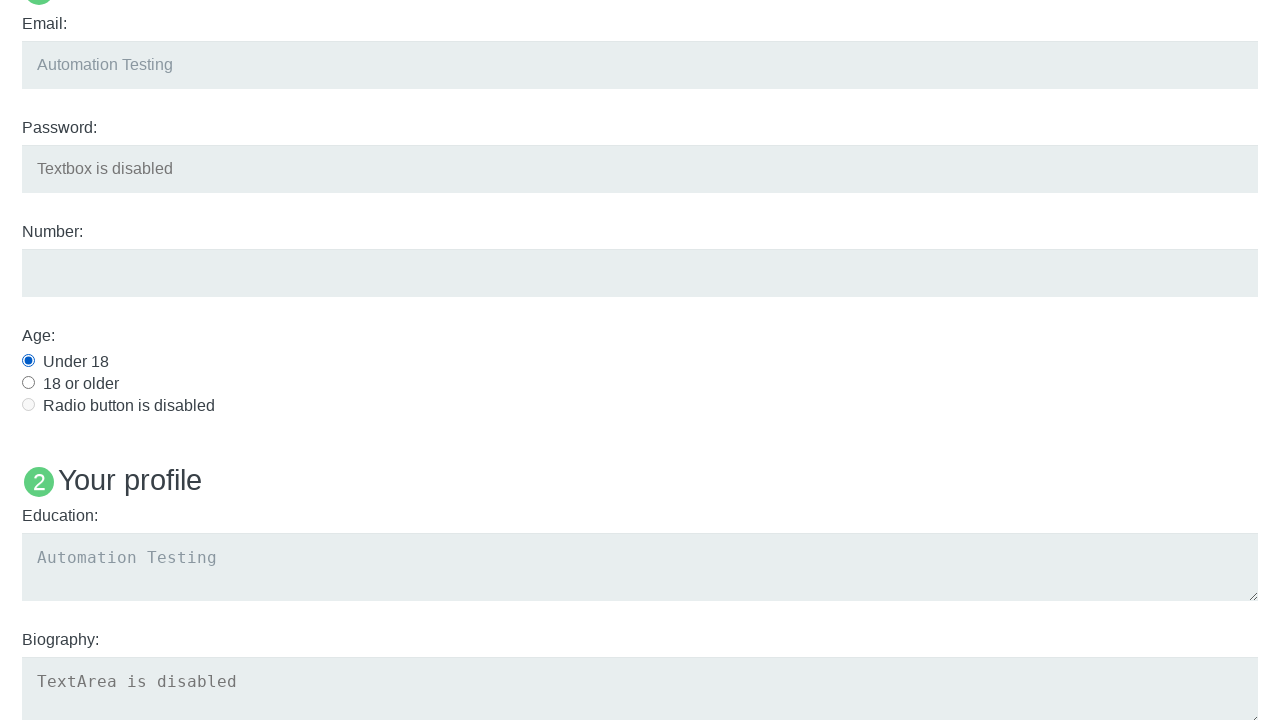